Tests hover functionality by scrolling to and hovering over a button element, then retrieving the text of hover menu items

Starting URL: https://www.rahulshettyacademy.com/AutomationPractice/

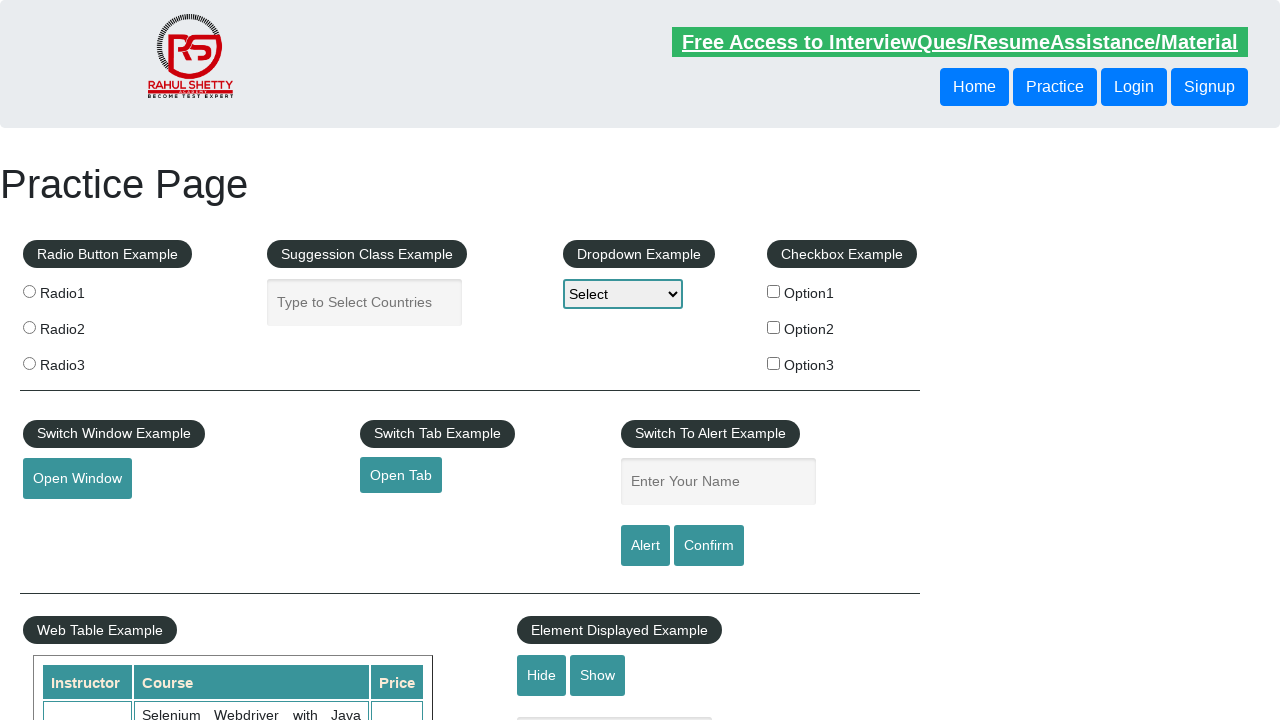

Scrolled down 1000 pixels to make hover button visible
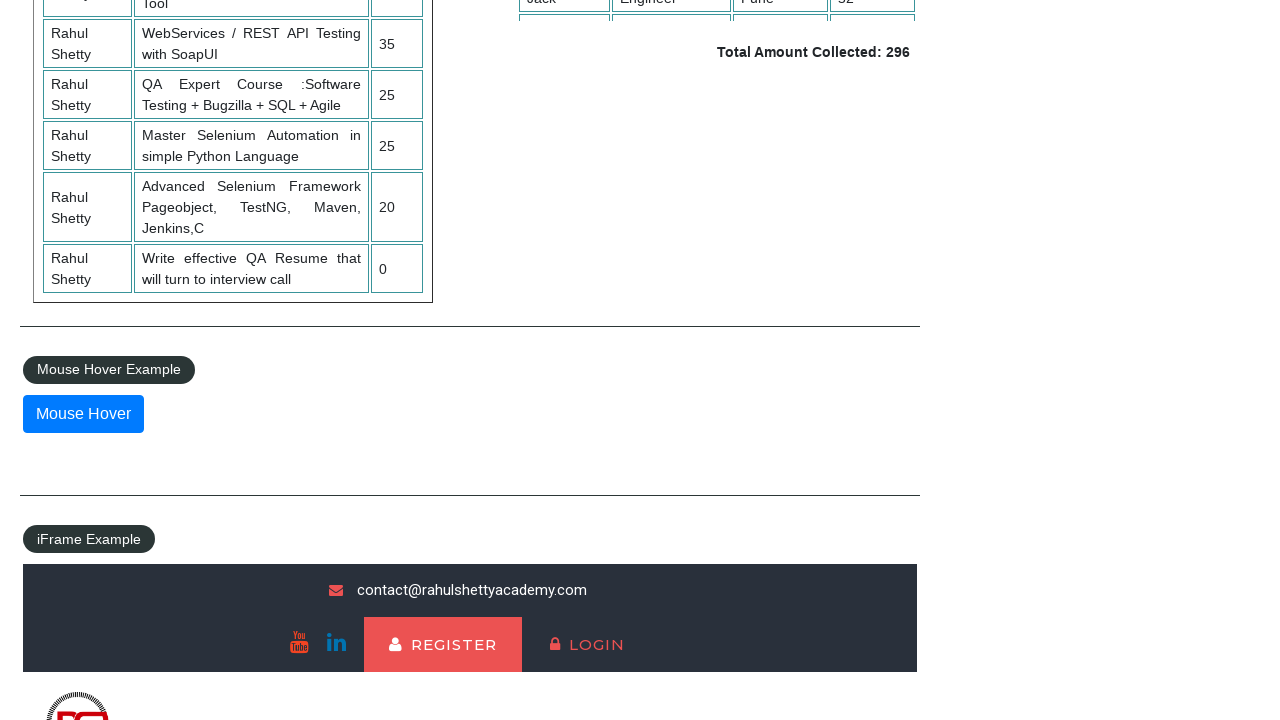

Waited 2000ms for page to settle after scroll
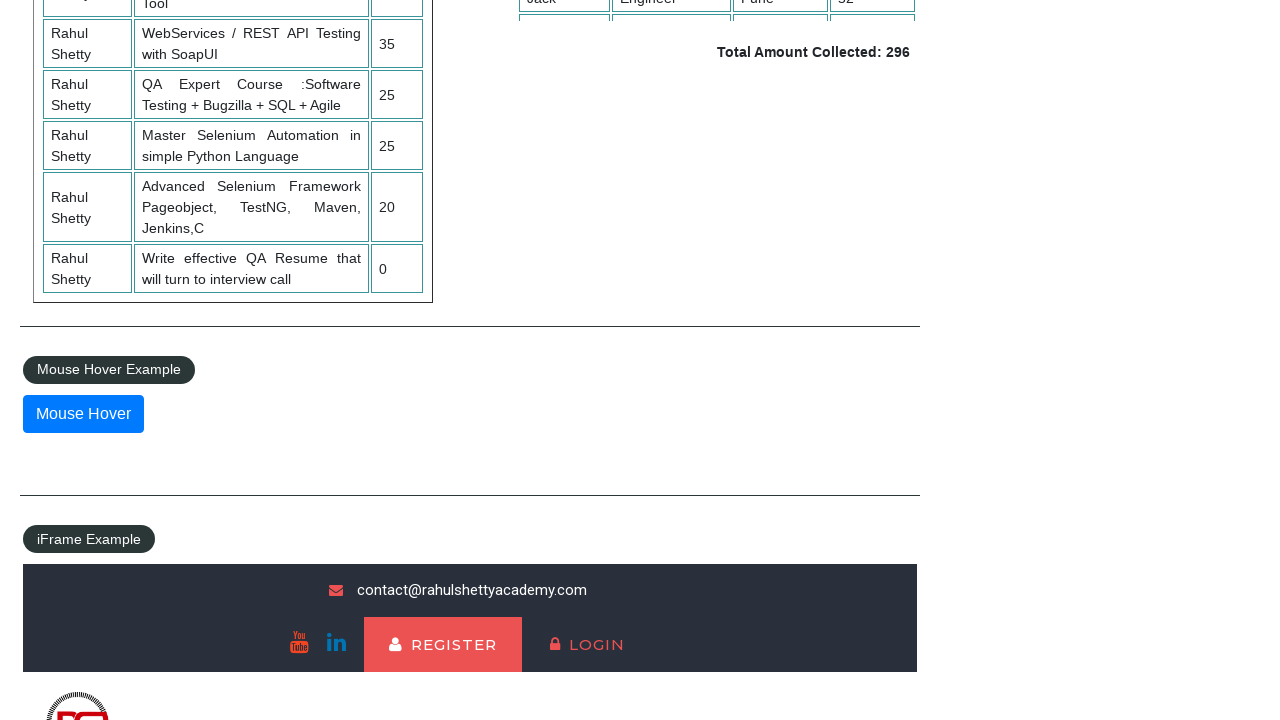

Hovered over the mouse hover button at (83, 414) on #mousehover
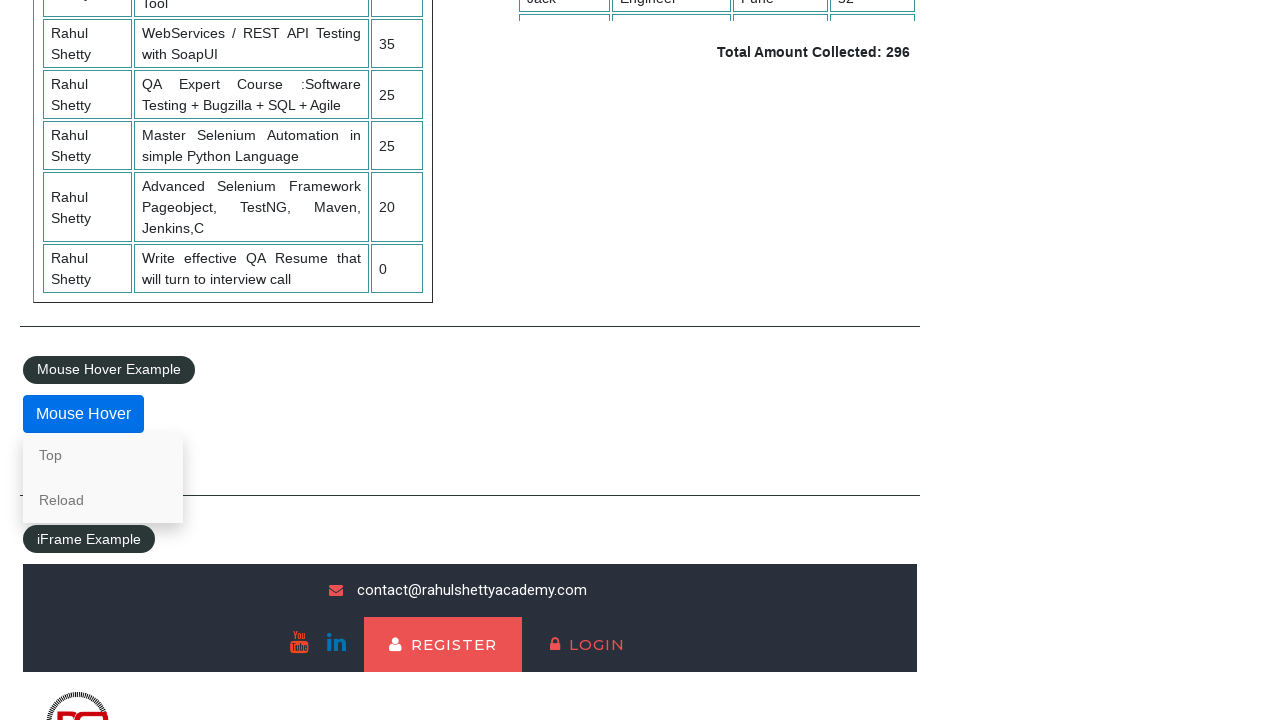

Hover menu appeared and became visible
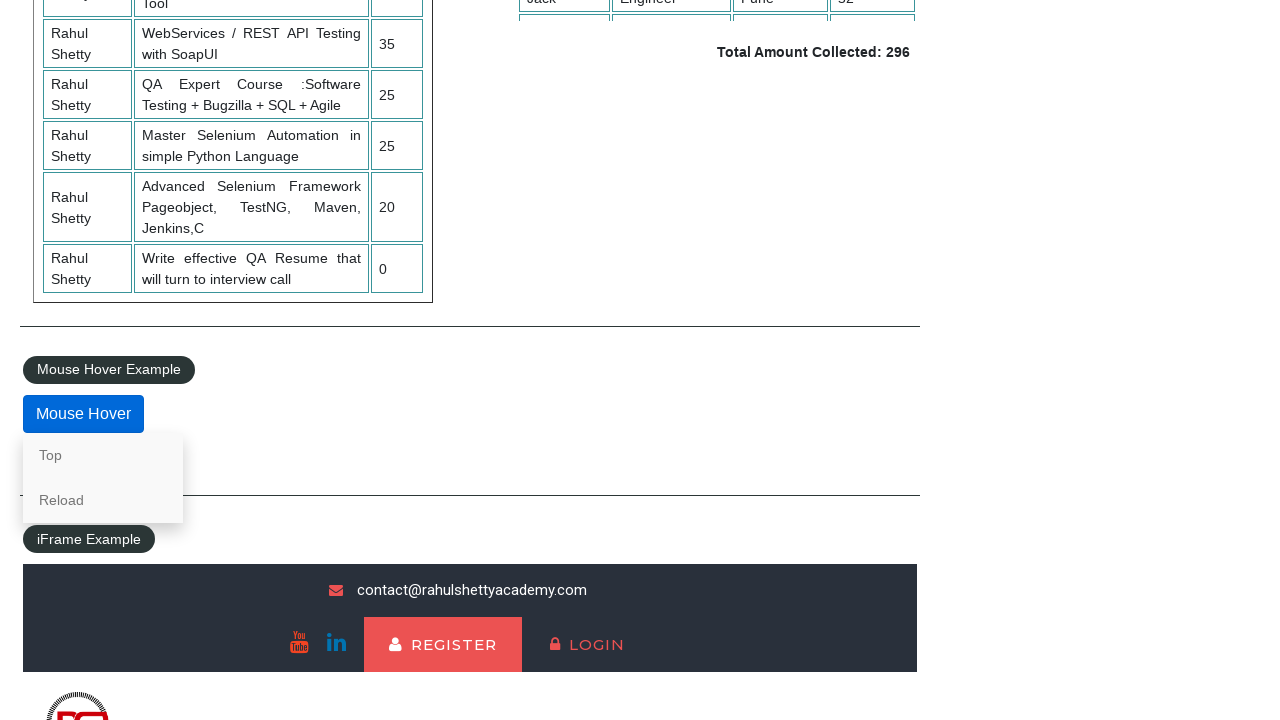

Retrieved all hover menu item elements
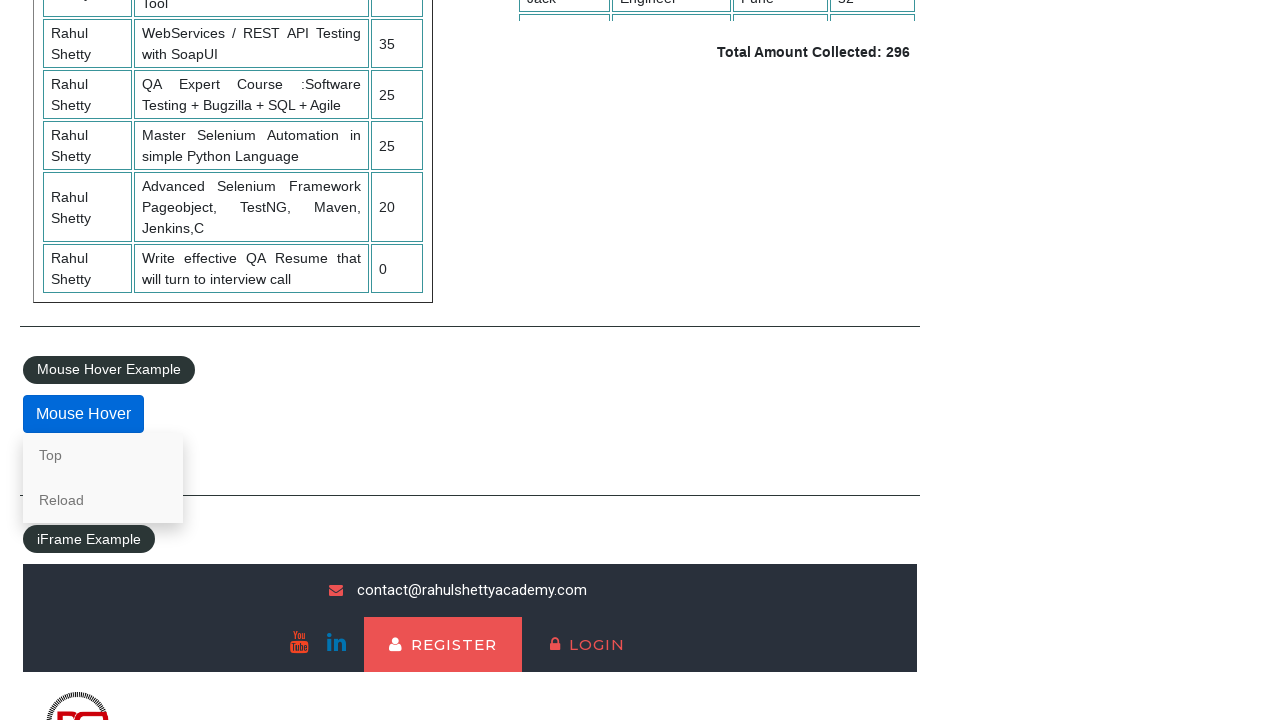

Found 2 hover menu items
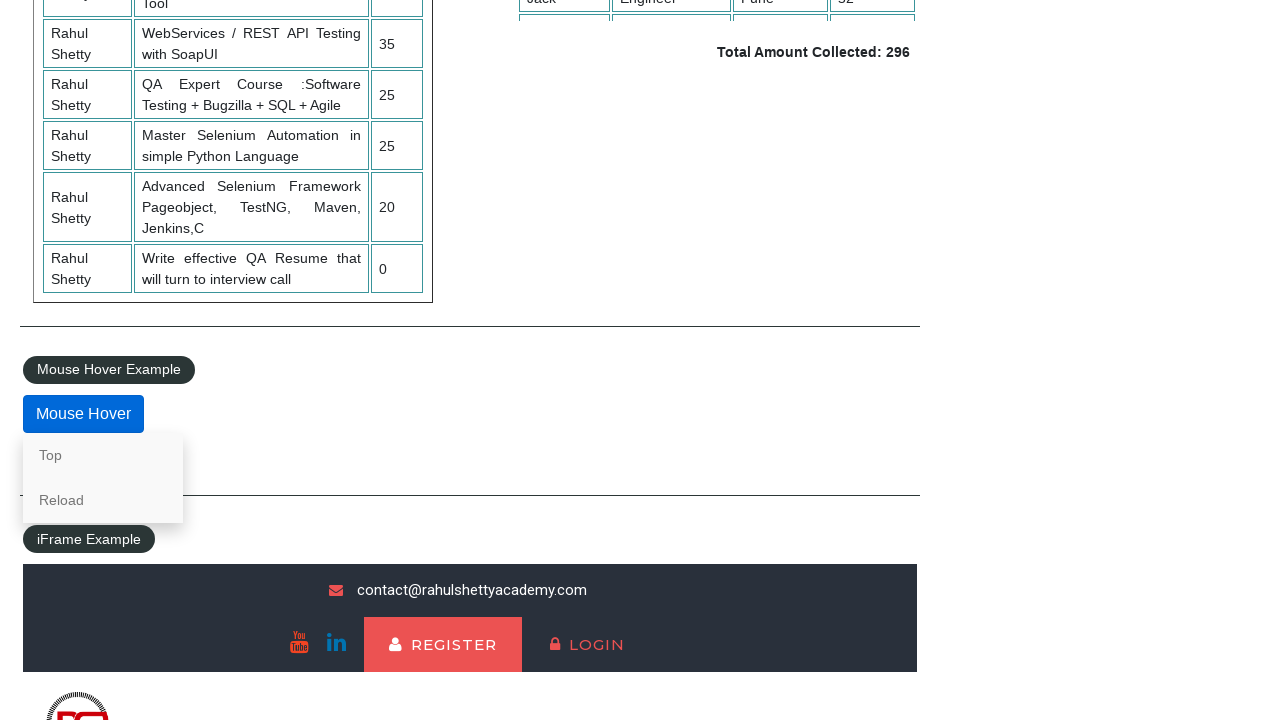

Retrieved text from hover menu item: 'Top'
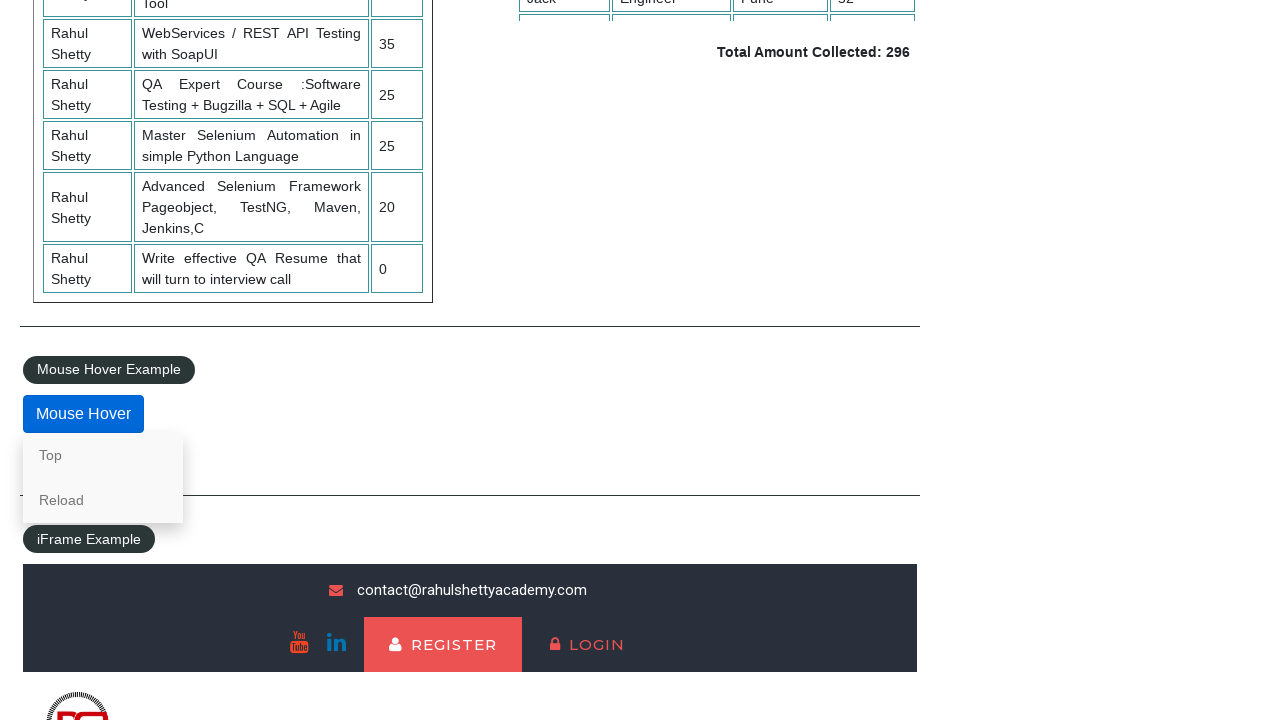

Retrieved text from hover menu item: 'Reload'
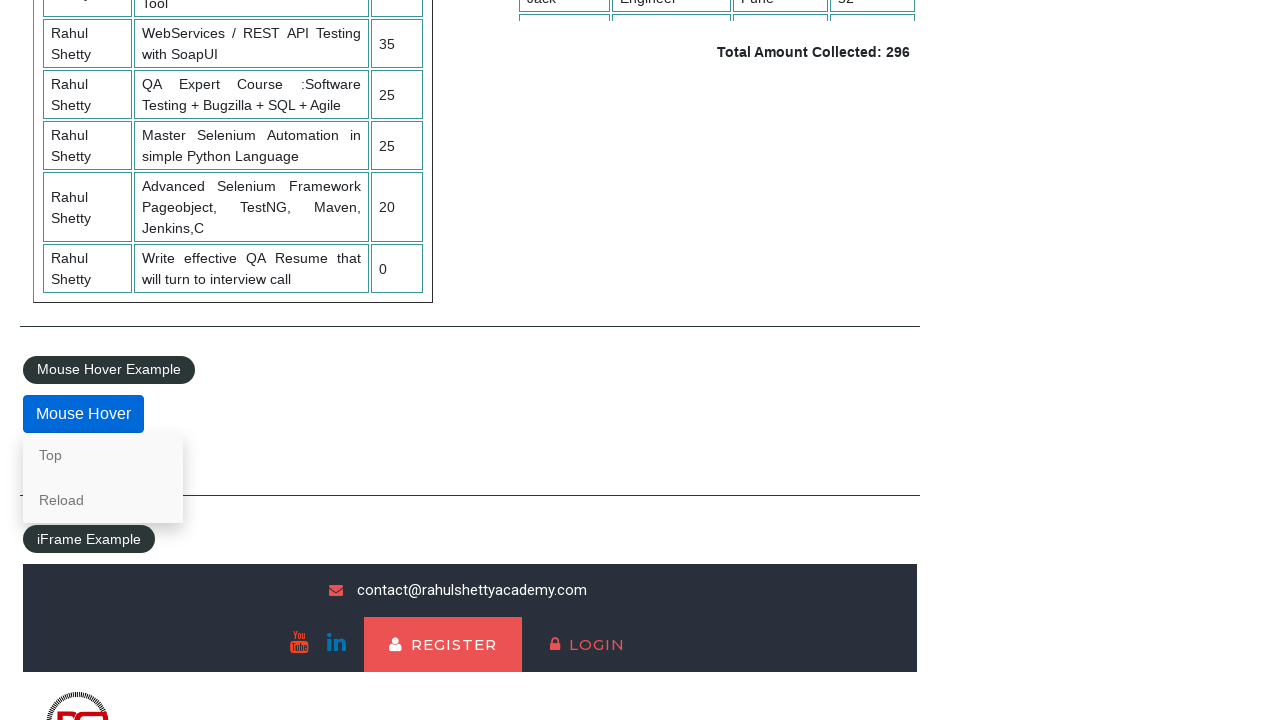

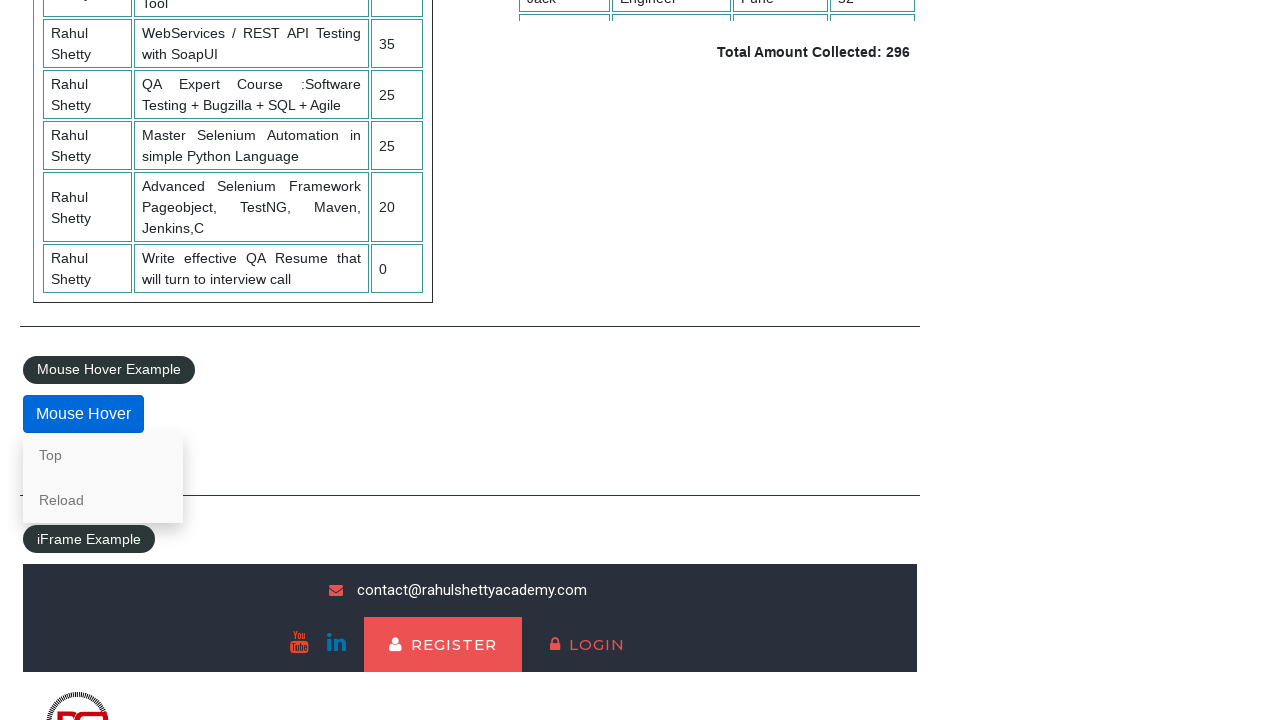